Tests sequential button clicks with auto-wait, clicking start, continue, and final buttons in sequence

Starting URL: https://demoapp-sable-gamma.vercel.app/

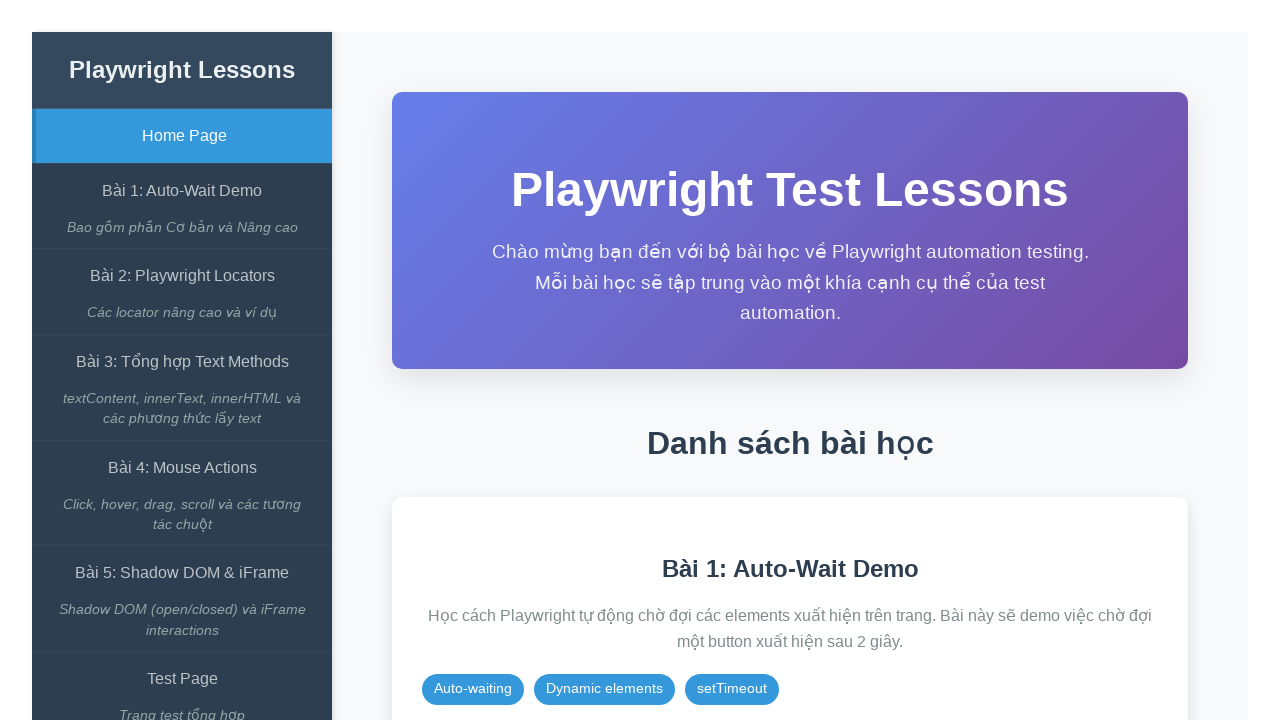

Clicked on 'Bài 1: Auto-Wait Demo' link at (182, 191) on internal:role=link[name="Bài 1: Auto-Wait Demo"i]
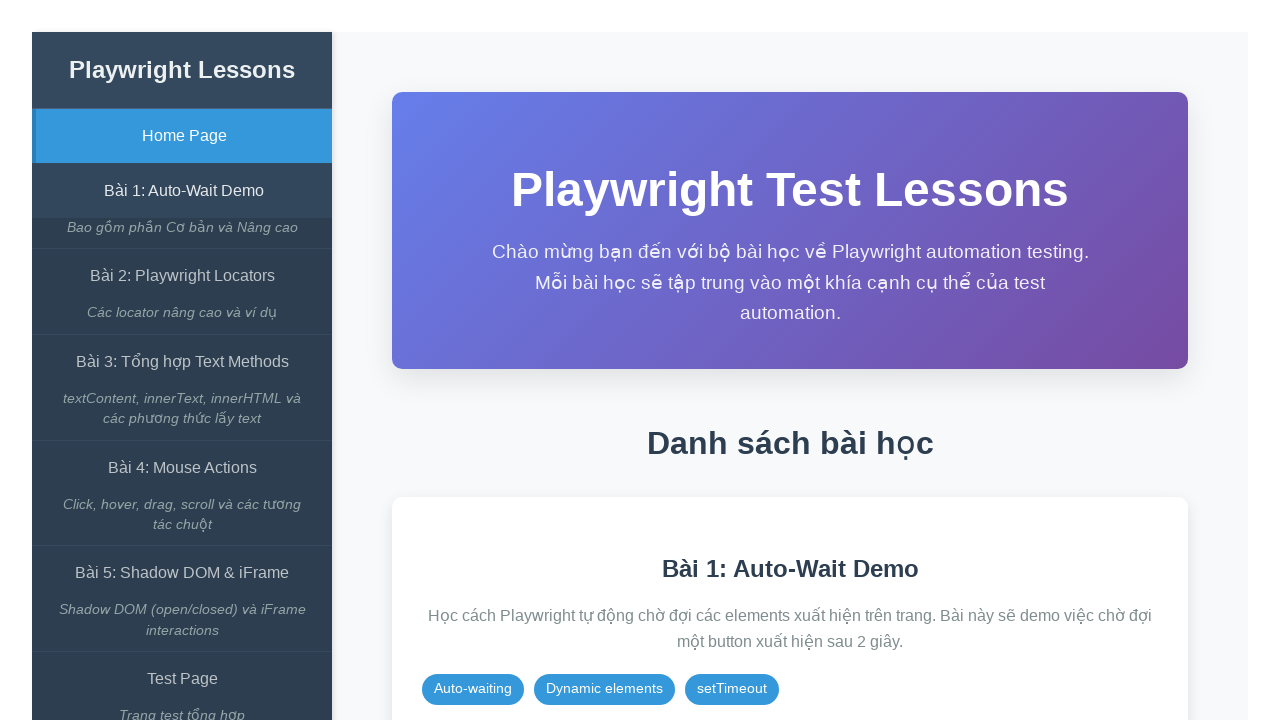

Clicked 'Bắt đầu Test' button to start the test at (868, 361) on xpath=//span[contains(text(),'Bắt đầu Test')]
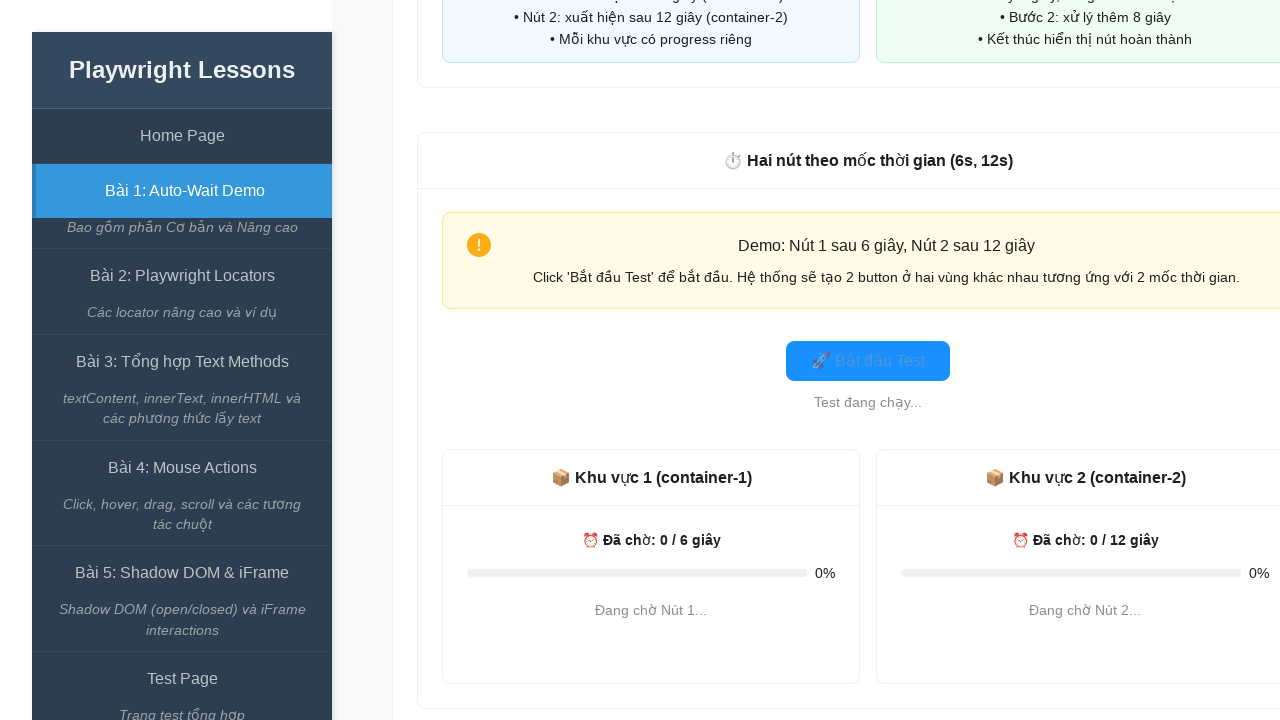

Clicked start button (#start-btn) at (868, 361) on #start-btn
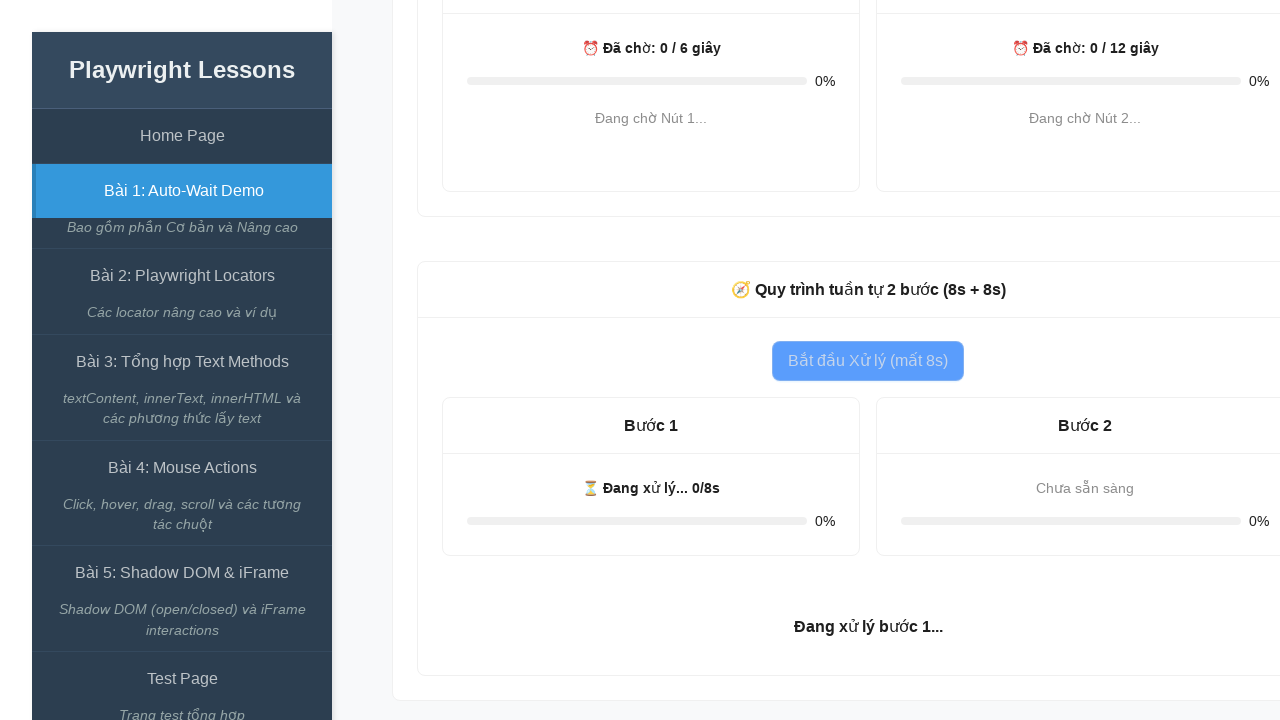

Clicked continue button (#continue-btn) at (1085, 493) on #continue-btn
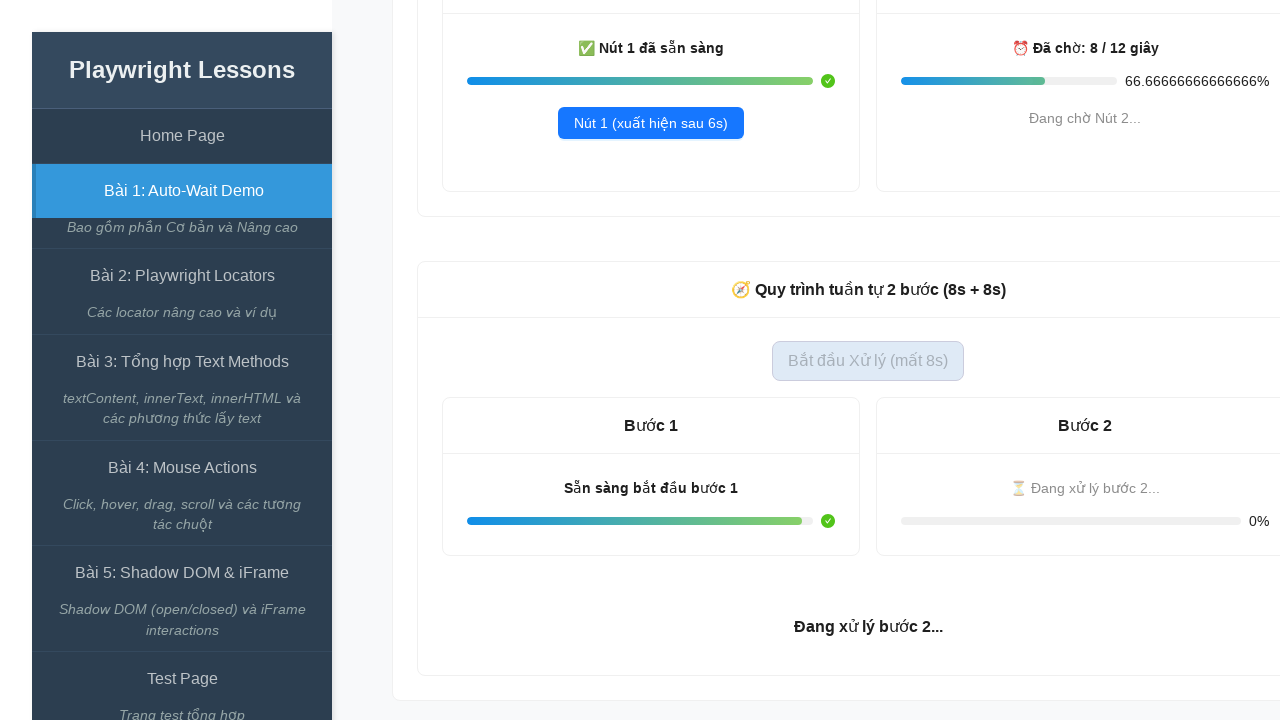

Clicked final button (#final-btn) at (868, 598) on #final-btn
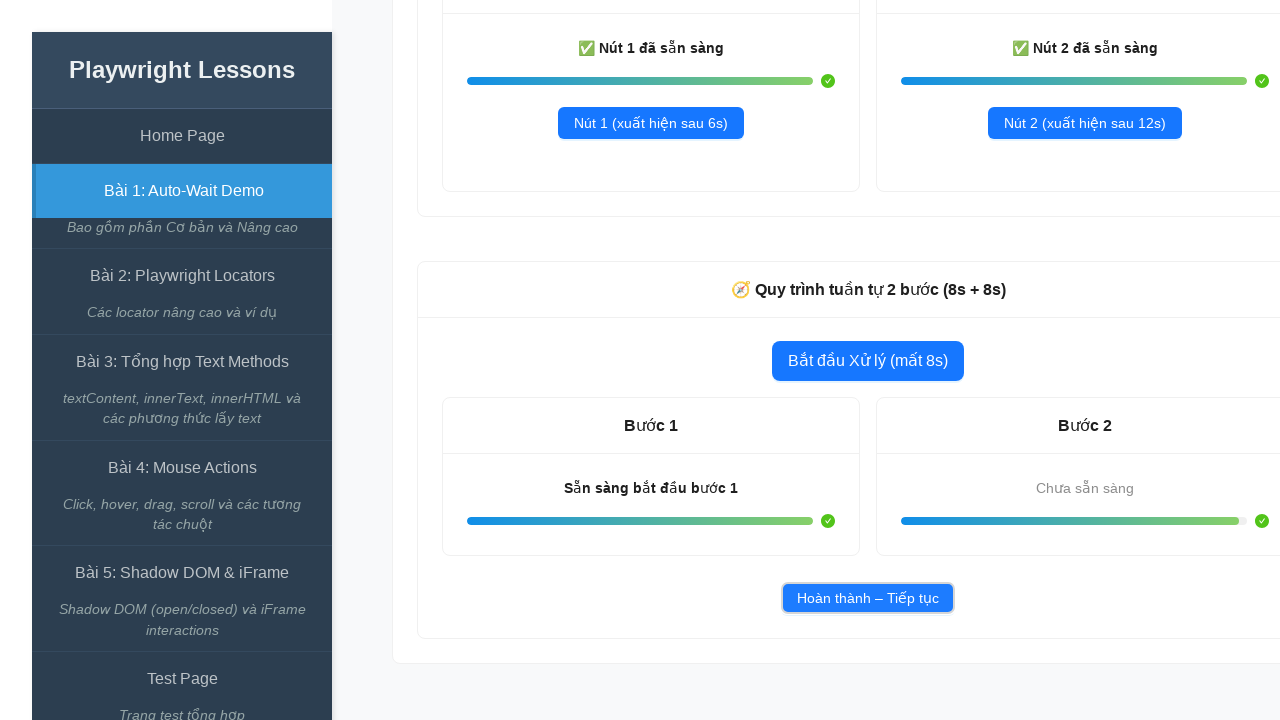

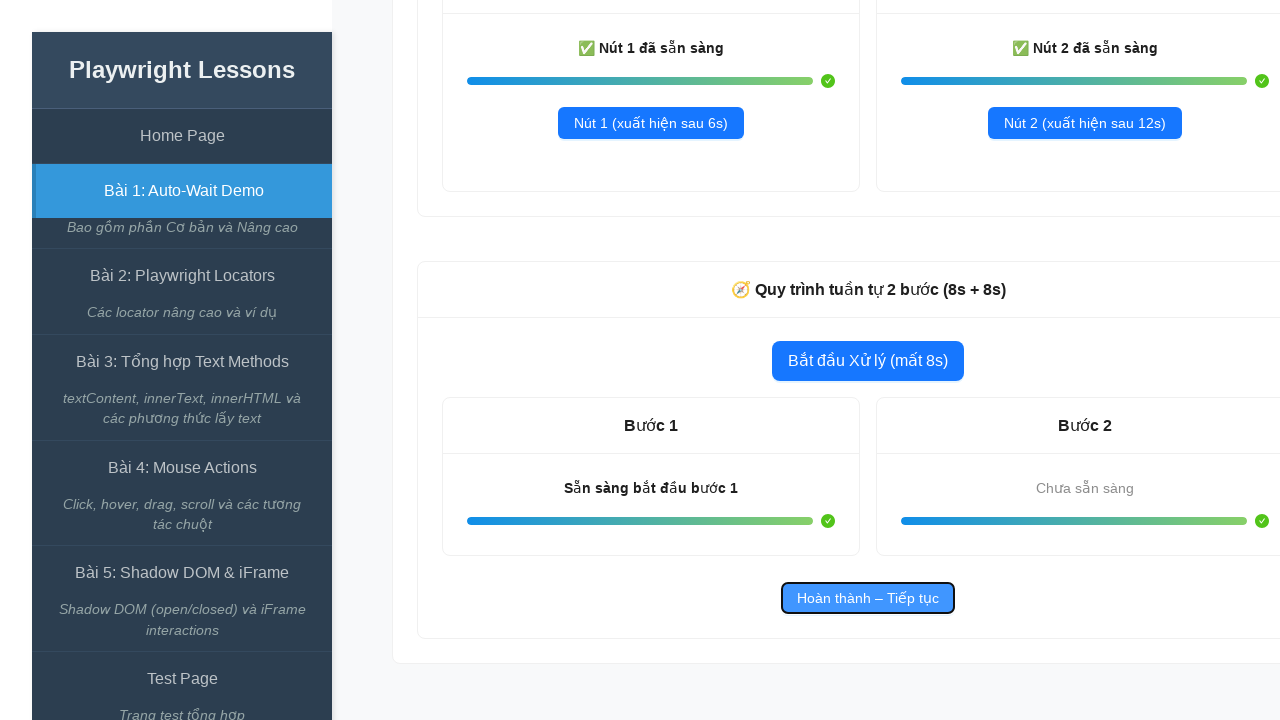